Tests browser tab management by opening a new tab and then navigating to a different URL in the current tab

Starting URL: http://selenium-python.readthedocs.io/

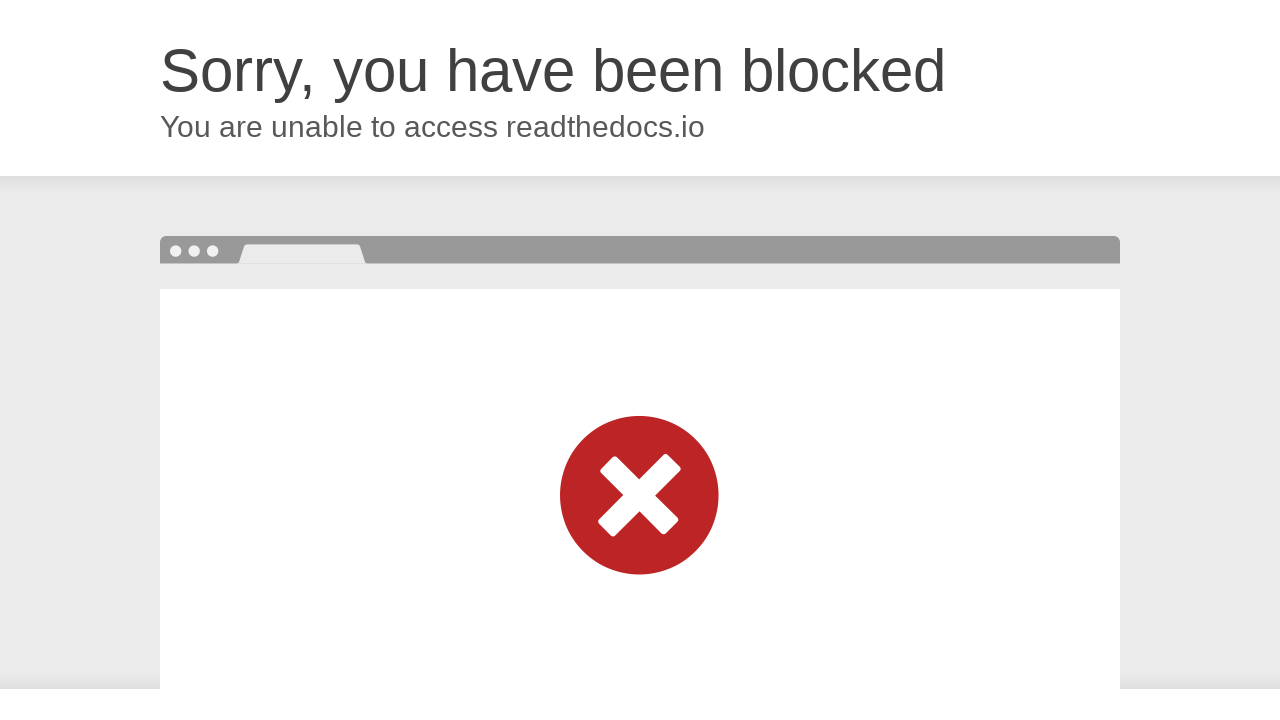

Opened a new tab
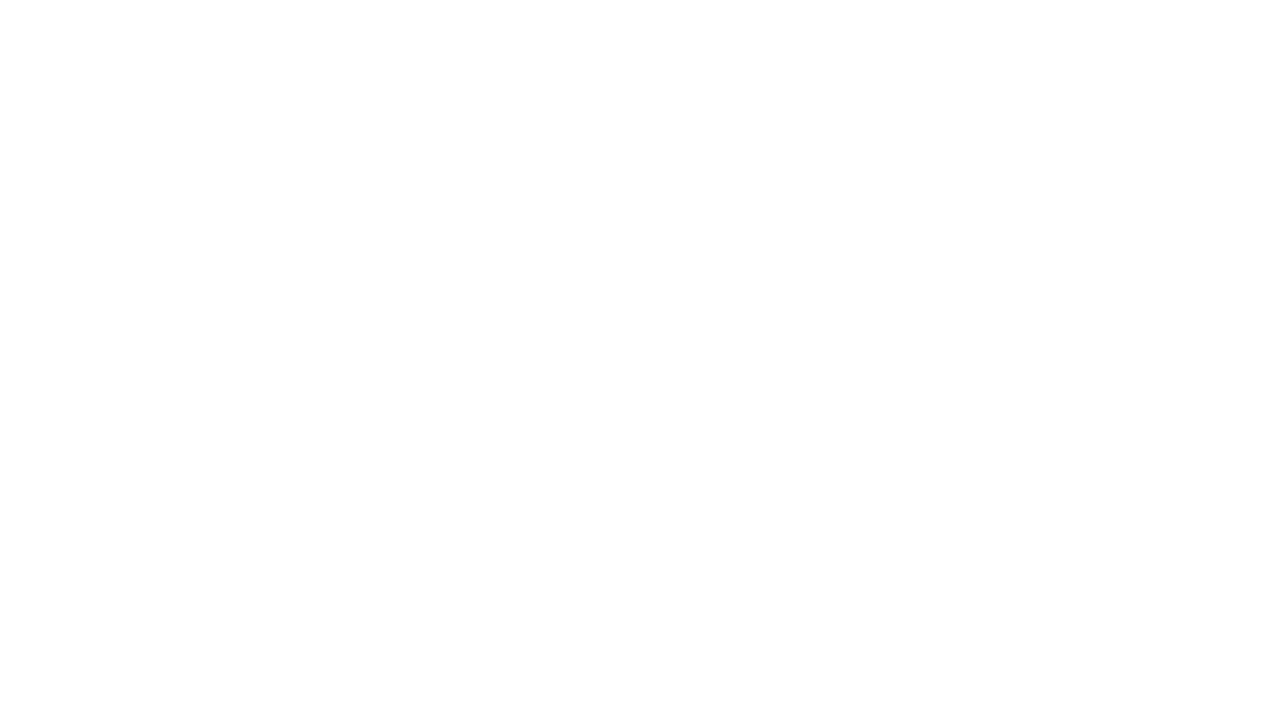

Navigated to https://www.pylint.org/ in the new tab
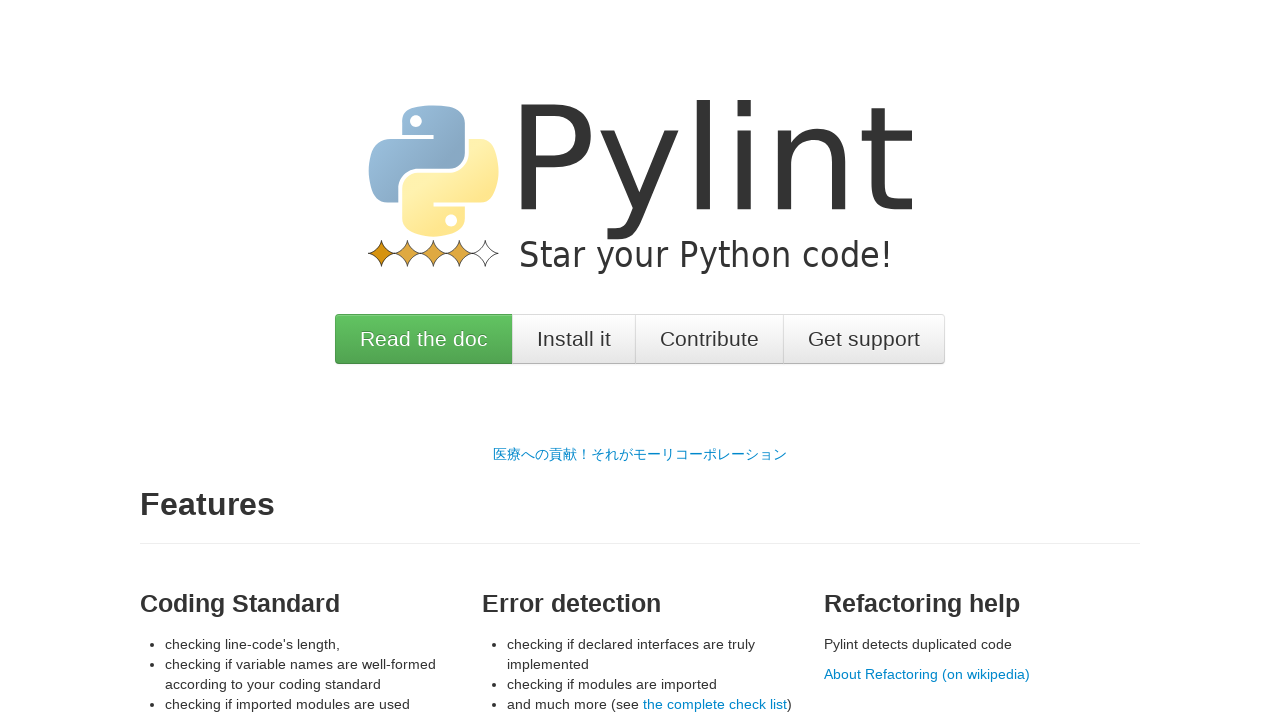

Page loaded with domcontentloaded state
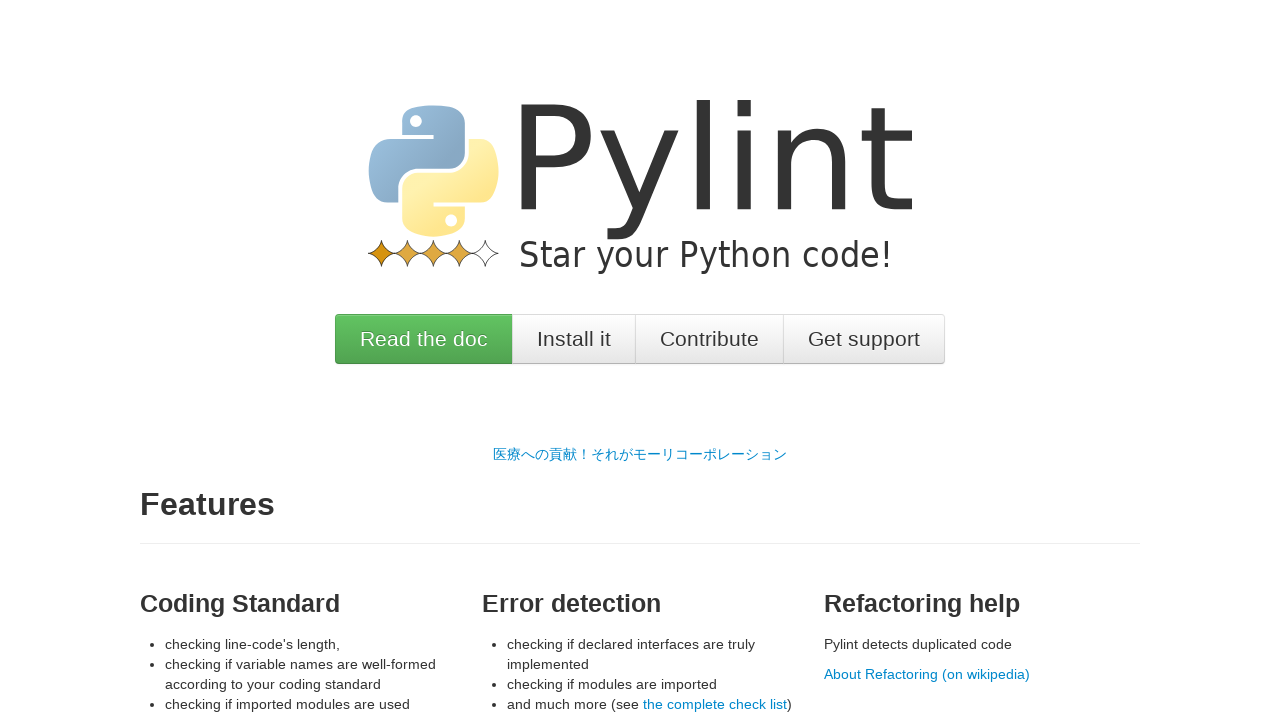

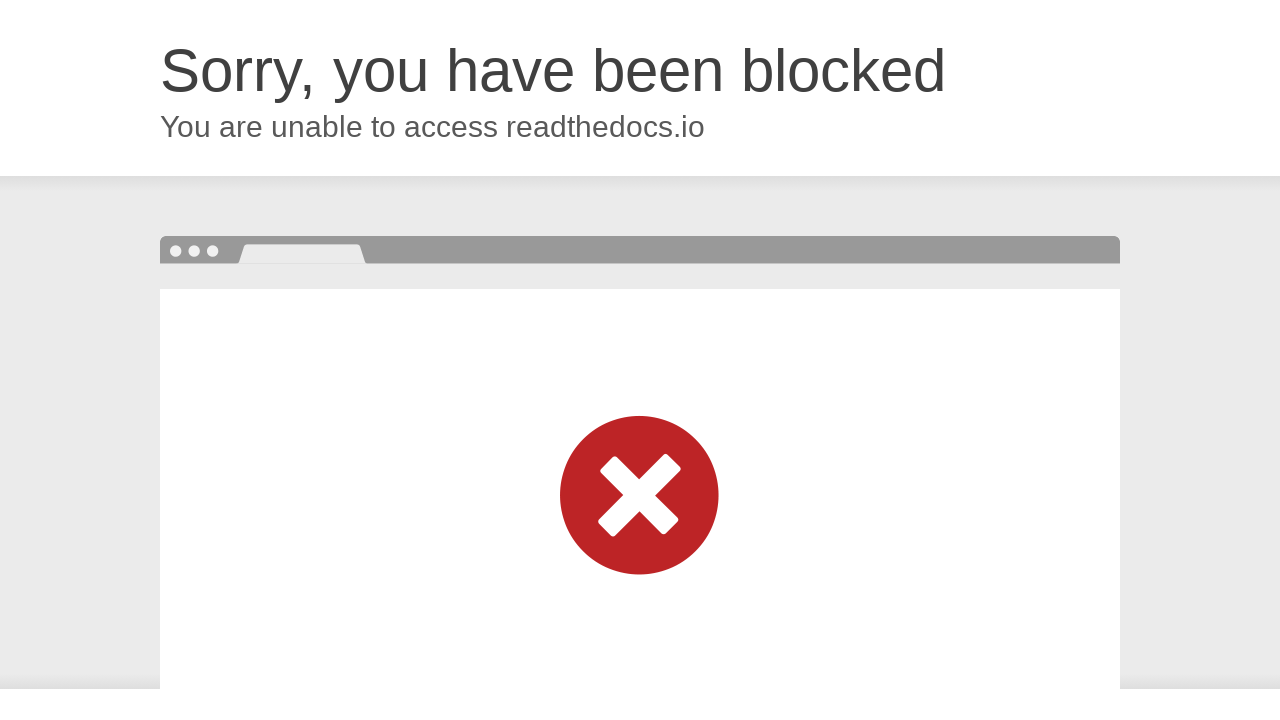